Checks for available appointments at REGISTRO CIVIL EXCLUSIVO ALICANTE for nationality oath (Jura de Nacionalidad), and if available, books the appointment by filling in personal details.

Starting URL: https://sige.gva.es/qsige/citaprevia.justicia/#/es/home?uuid=01E4-33B69-2883-5B9B8

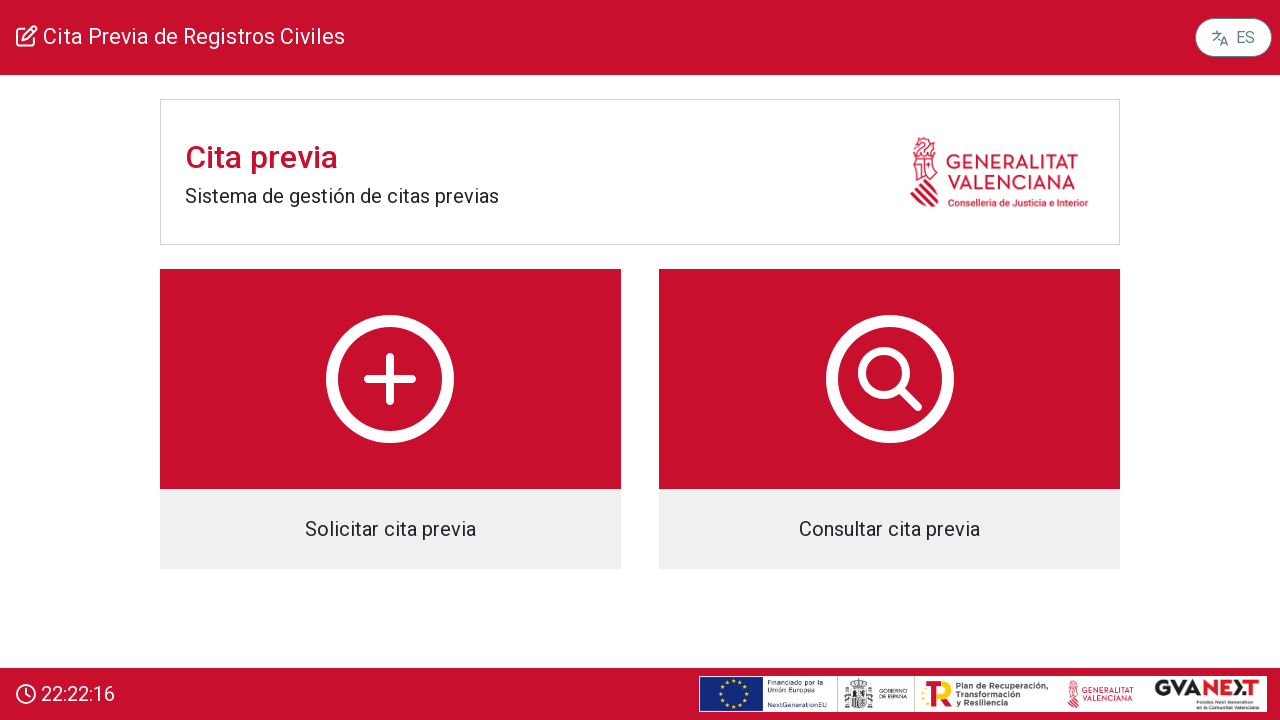

Clicked 'Solicitar cita previa' button to start appointment request at (390, 419) on body > app-root > div > div.col-12.d-flex.flex-column.align-items-center > div.c
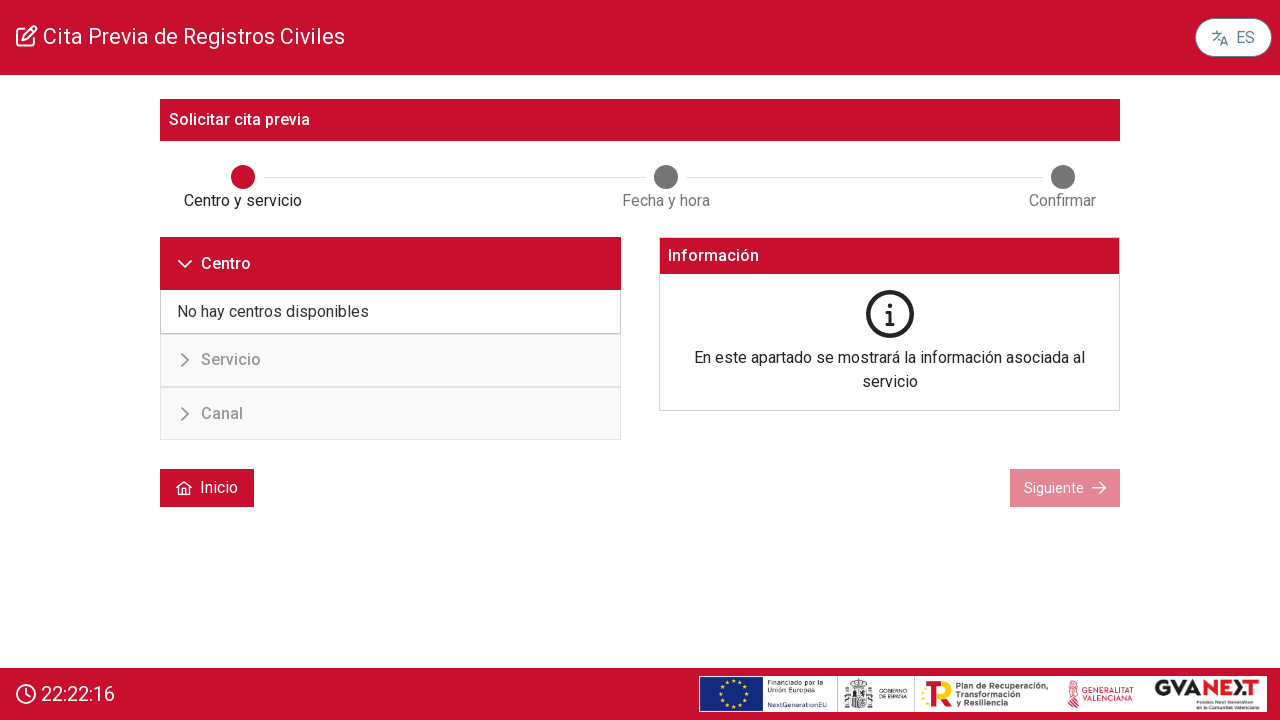

Selected REGISTRO CIVIL EXCLUSIVO ALICANTE office at (365, 361) on text=REGISTRO CIVIL EXCLUSIVO ALICANTE
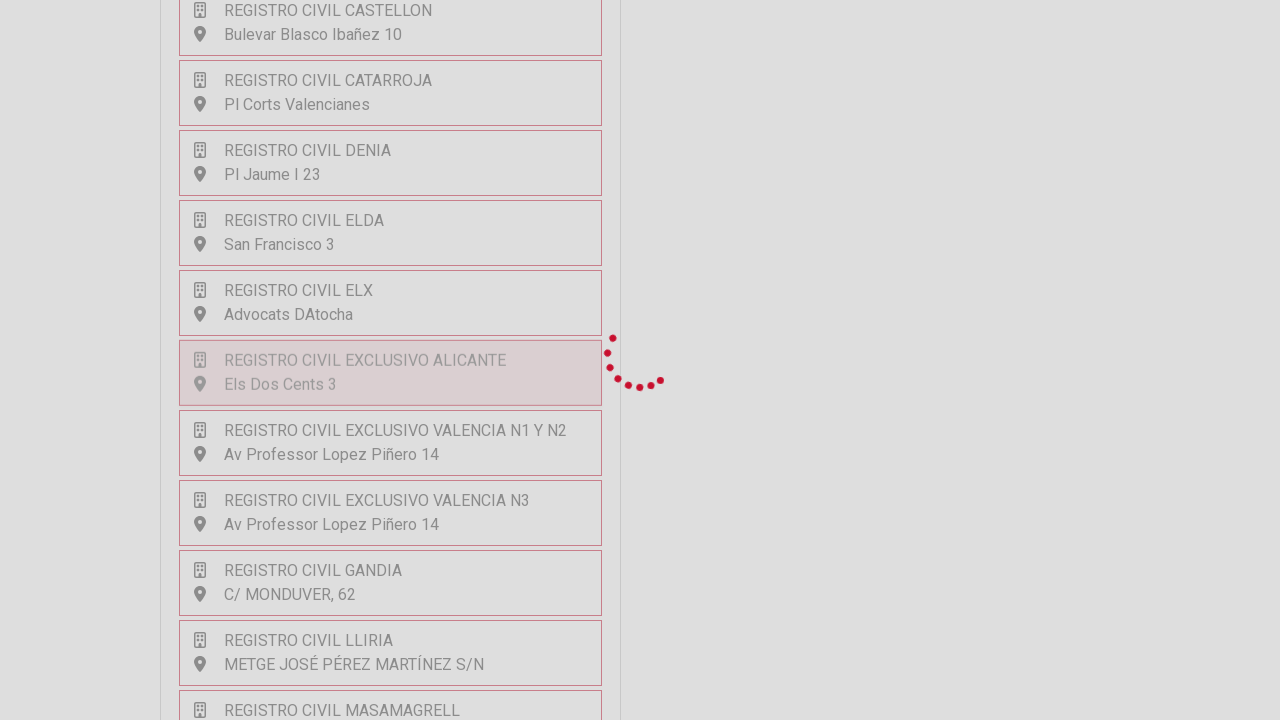

Selected CP JURA DE NACIONALIDAD appointment type at (323, 384) on text=CP JURA DE NACIONALIDAD
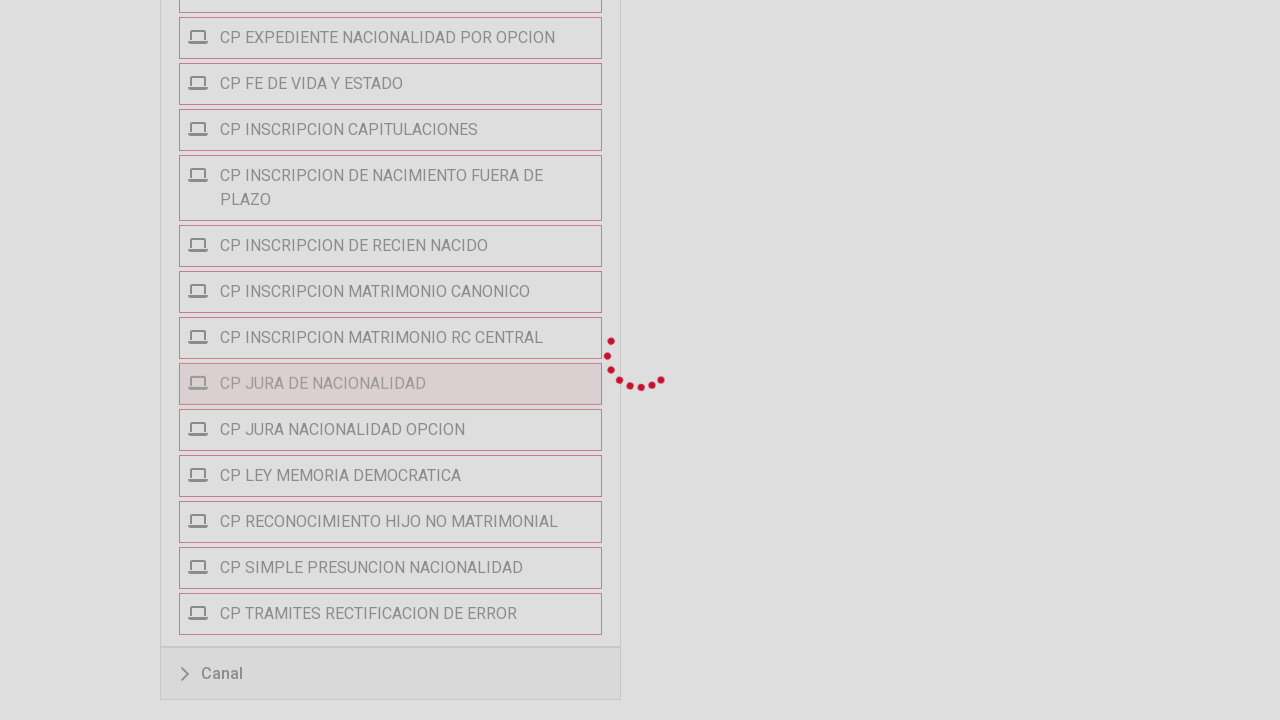

Clicked Siguiente to proceed to next step at (1054, 510) on text=Siguiente
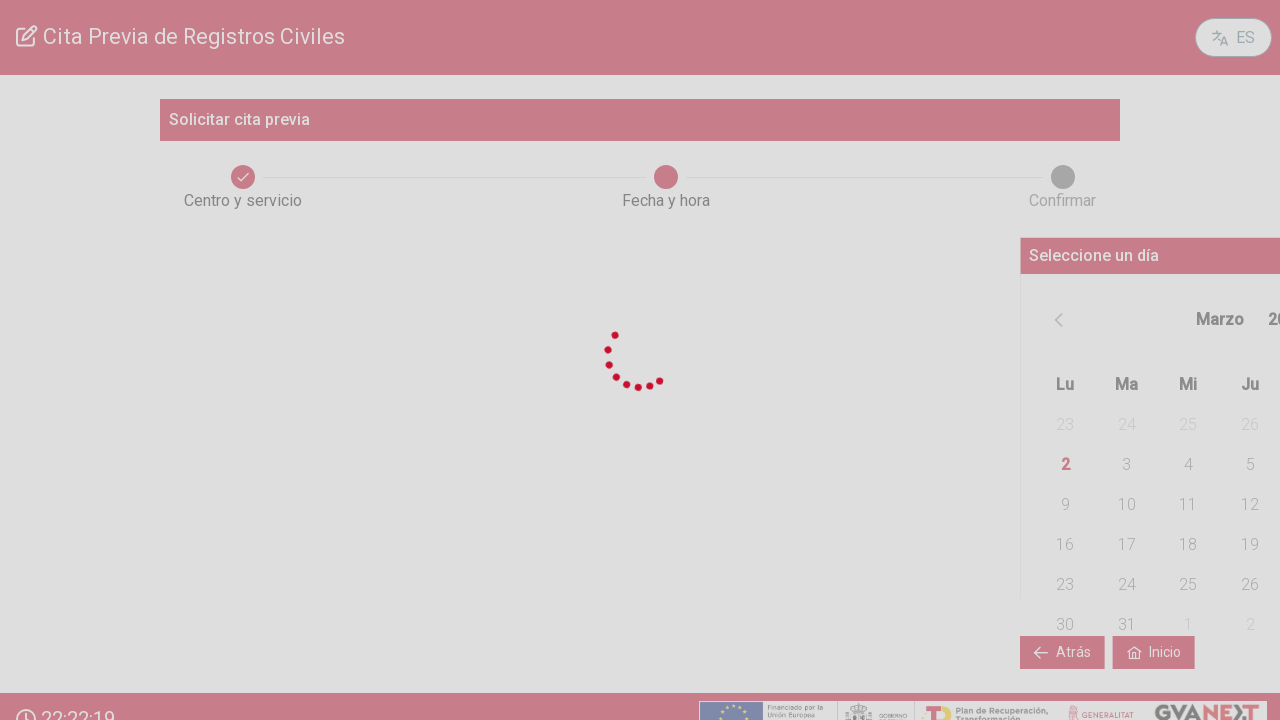

Waited for page to load (5 seconds)
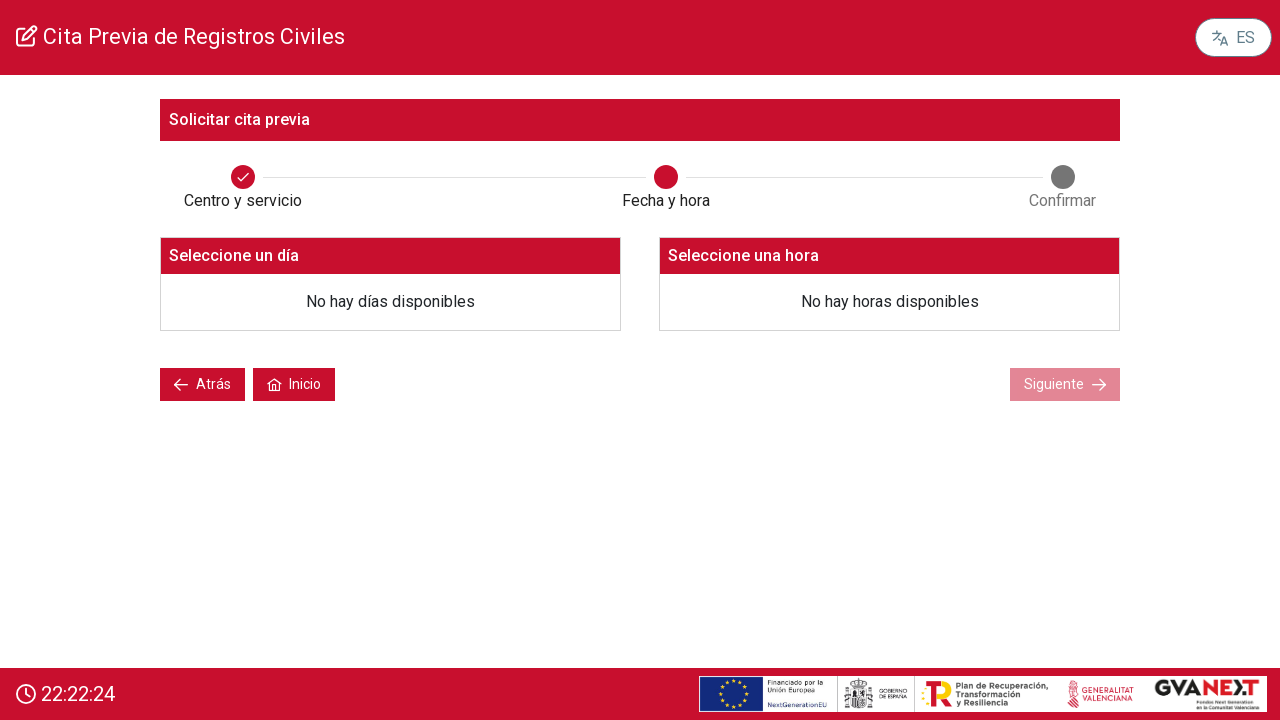

No appointments available - booking process stopped
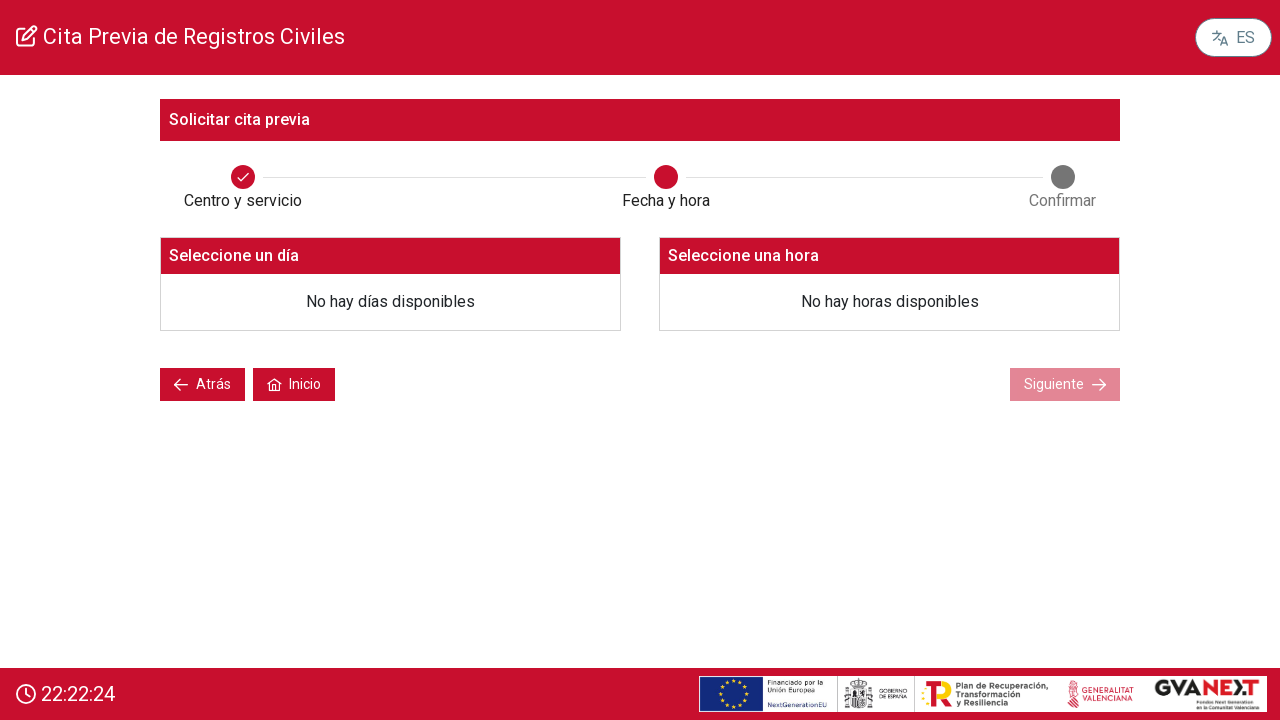

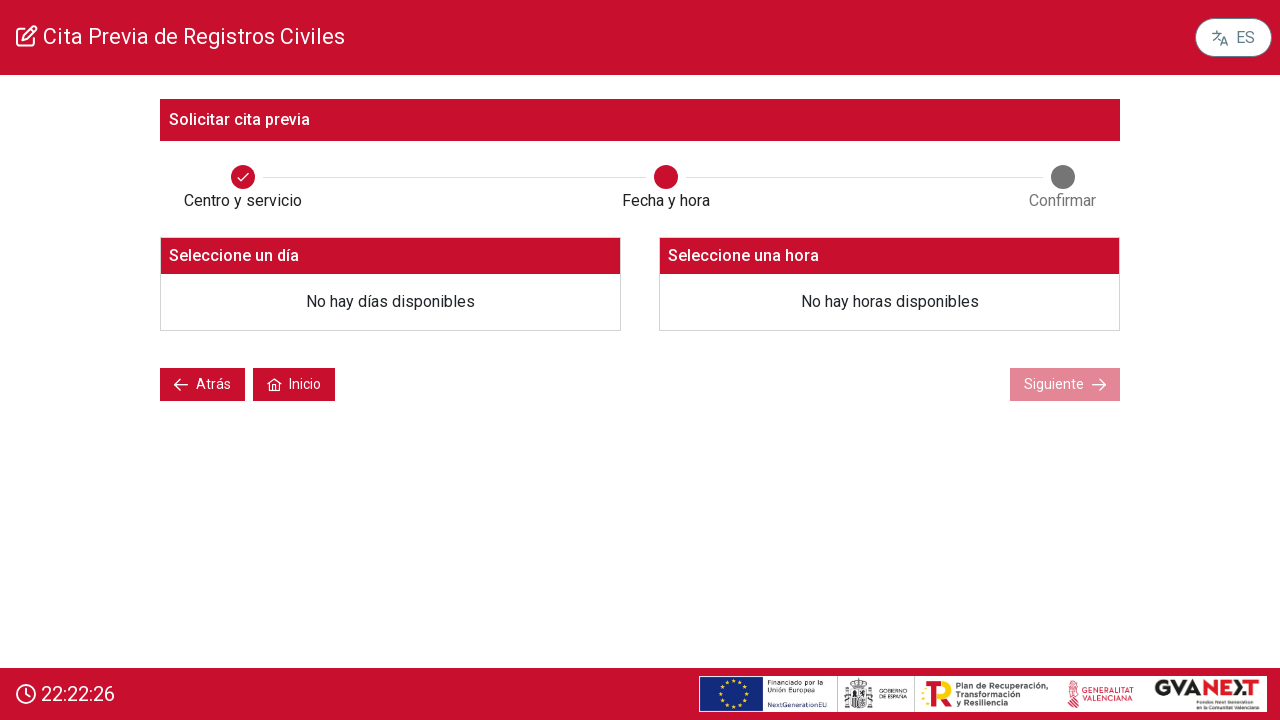